Tests tooltip functionality by hovering over an element to display its tooltip

Starting URL: https://demoqa.com

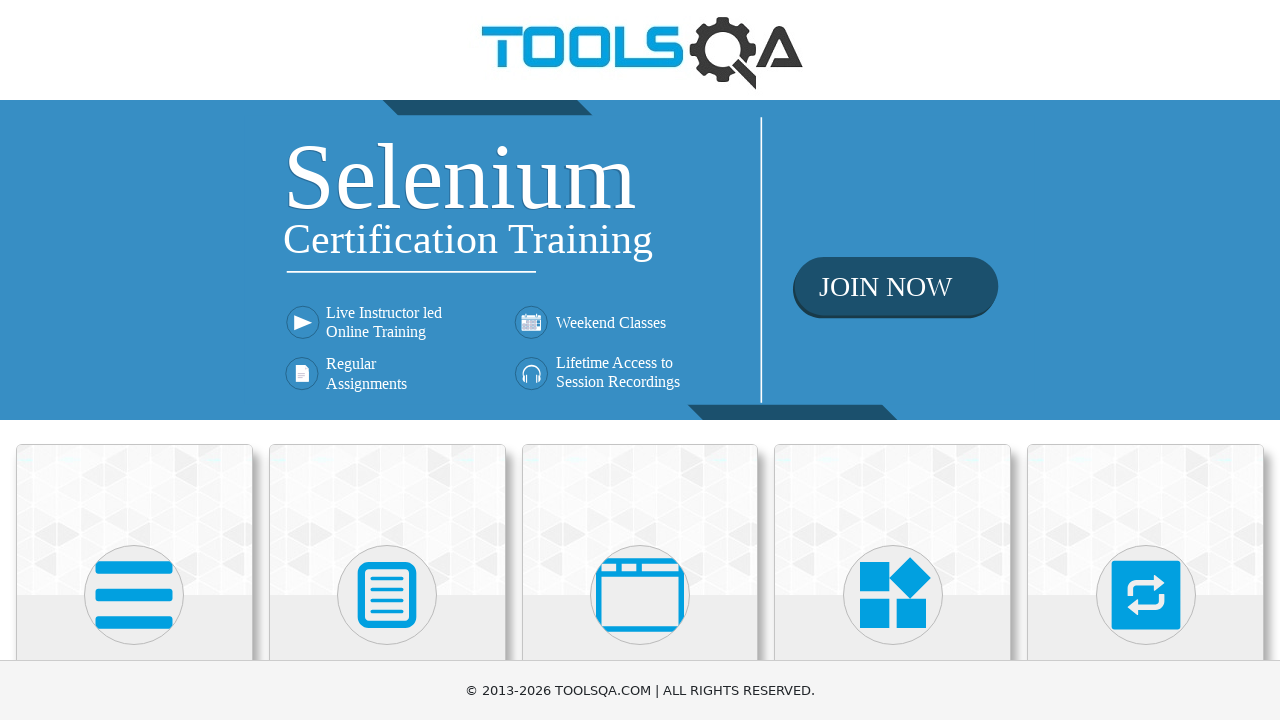

Clicked on Widgets section at (893, 360) on div.card-body:has(h5:text('Widgets'))
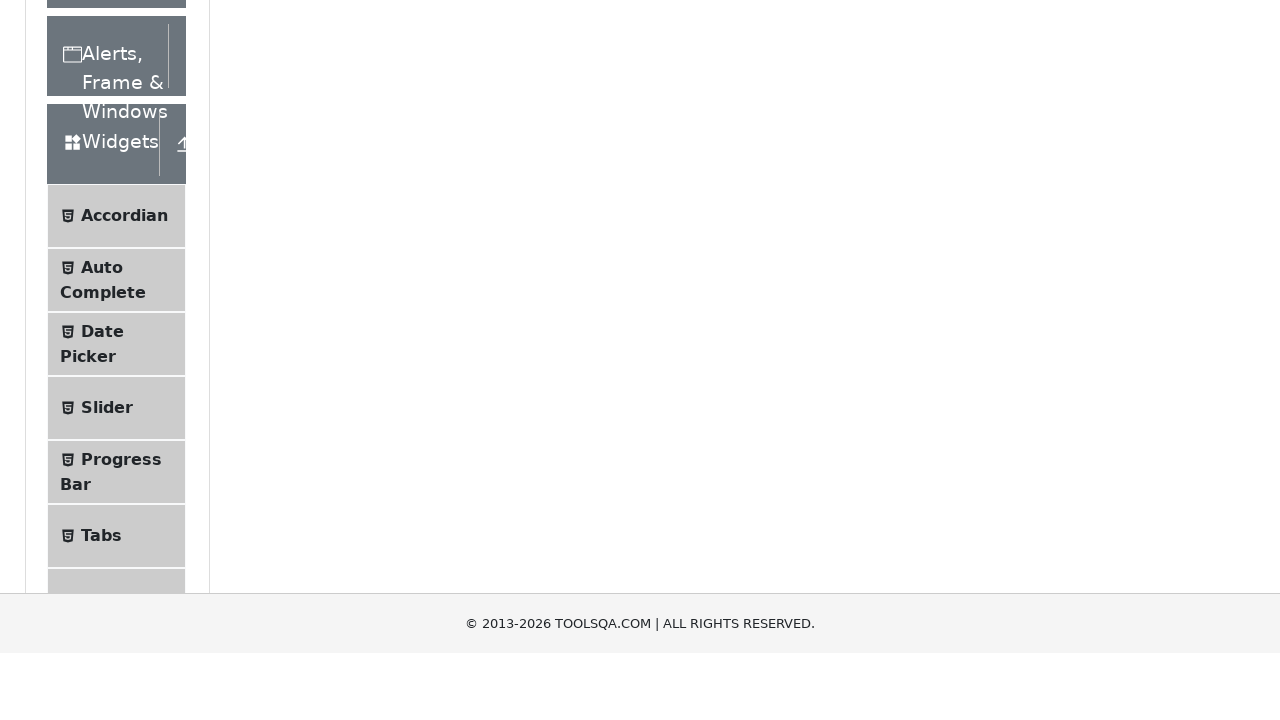

Scrolled down by 250 pixels
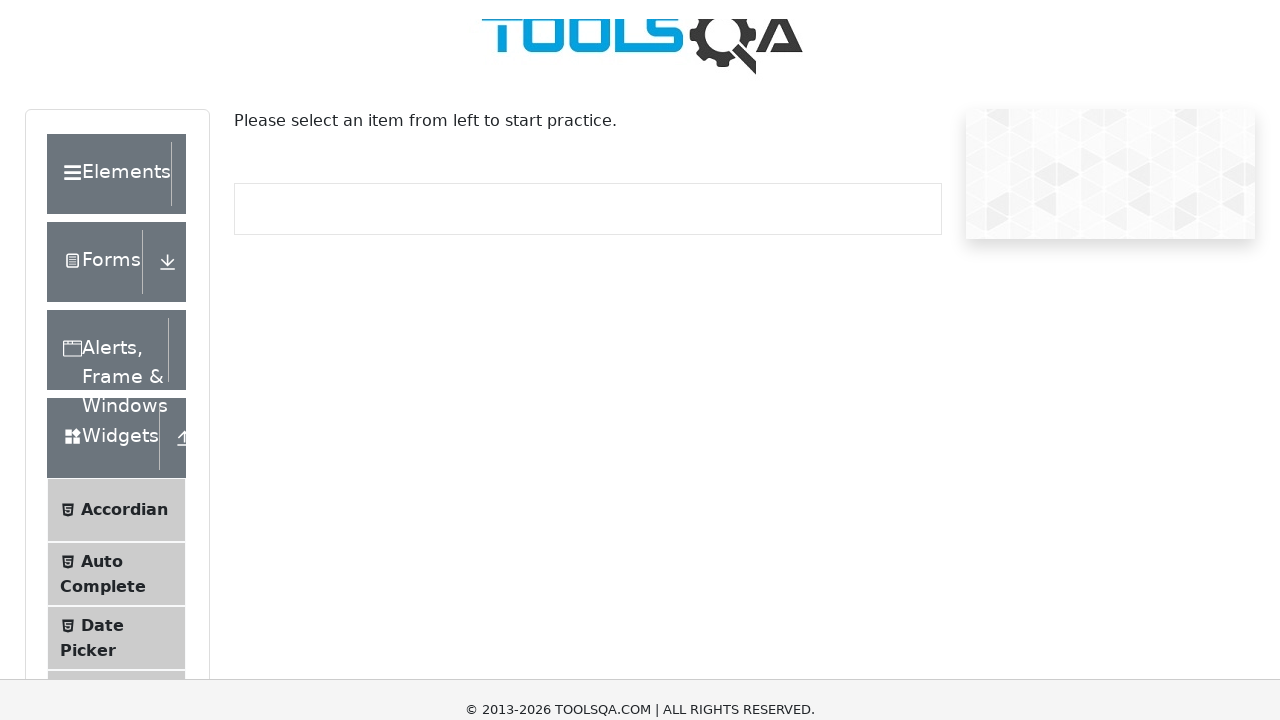

Clicked on Tool Tips menu item at (120, 653) on span:text('Tool Tips')
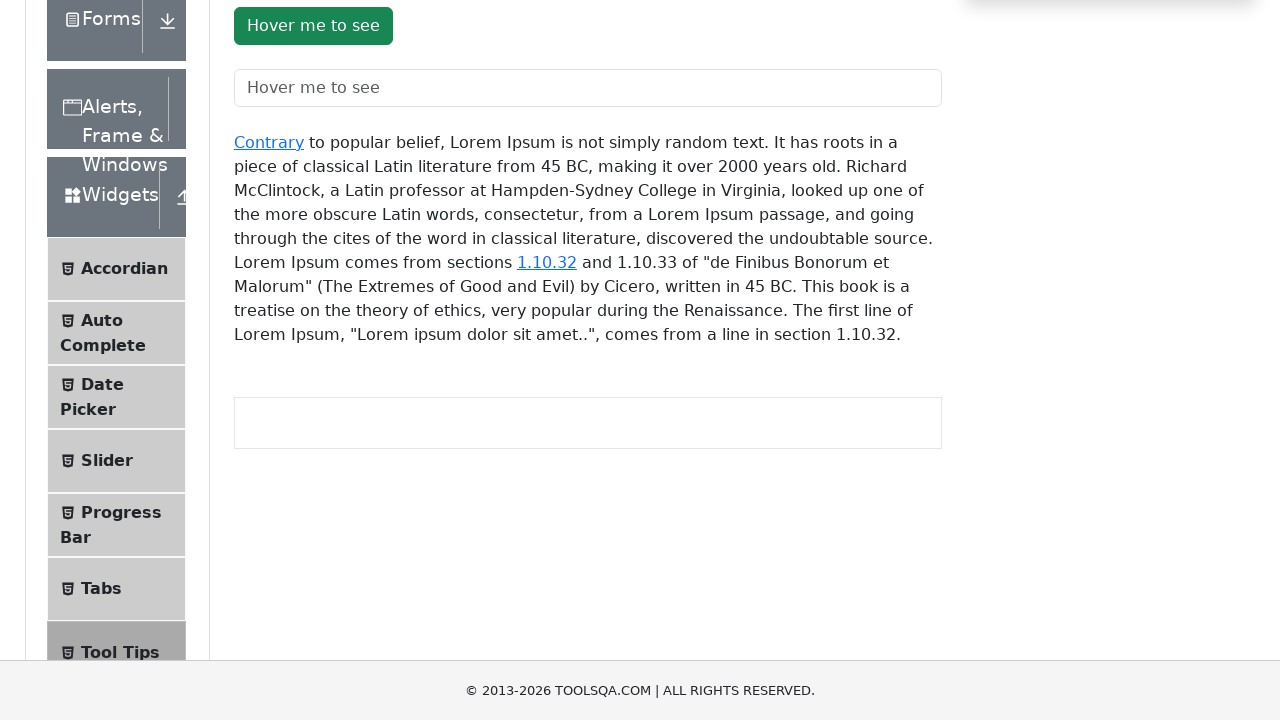

Hovered over tool tip button to display tooltip at (313, 26) on #toolTipButton
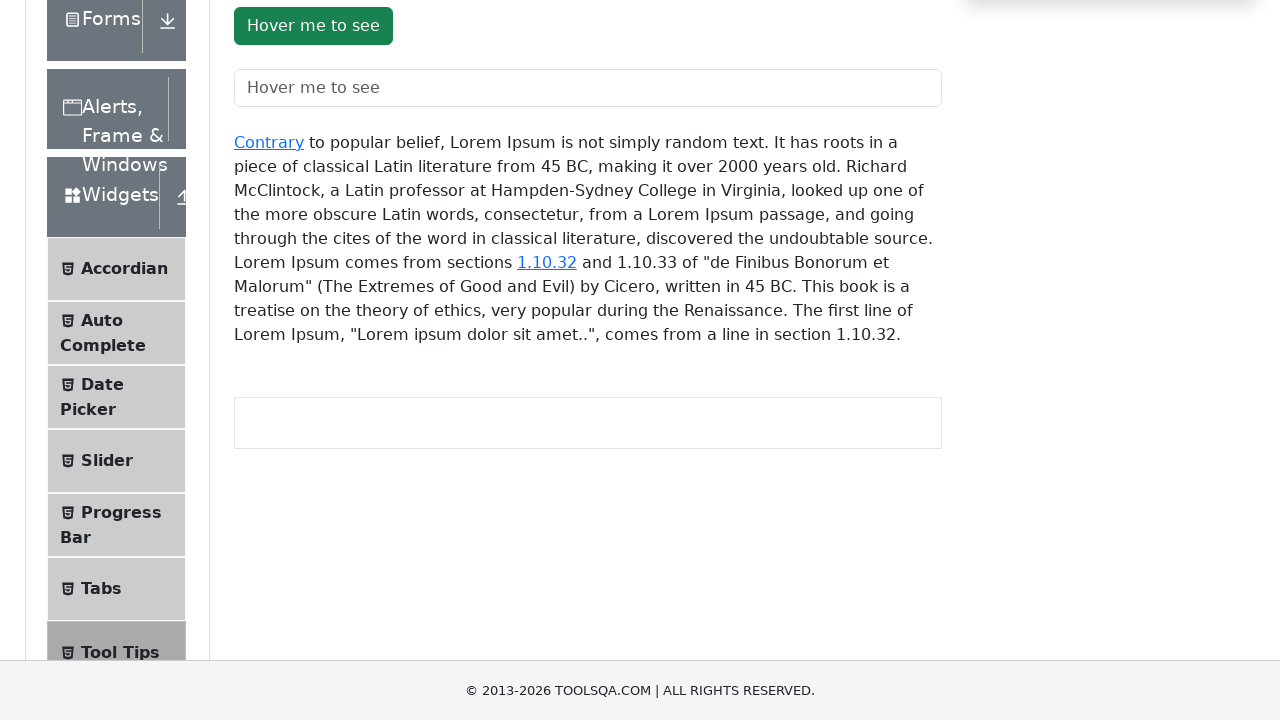

Waited 1000ms for tooltip to be fully visible
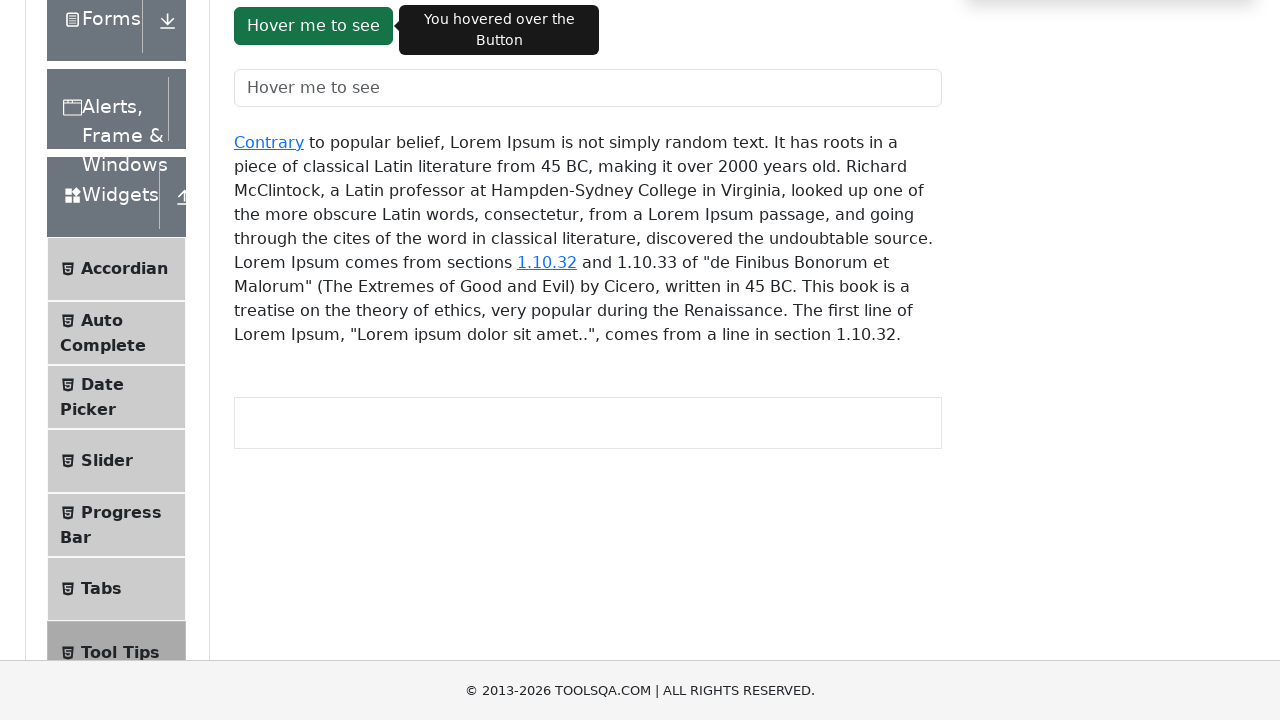

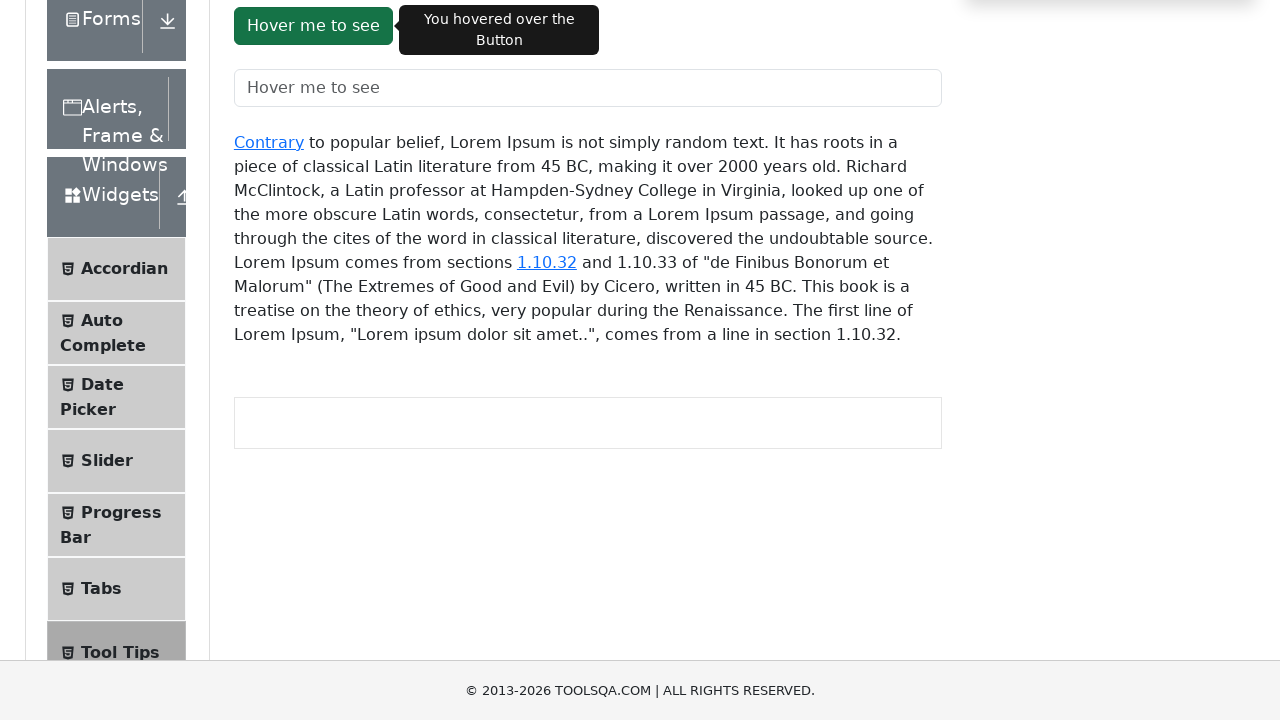